Tests context menu functionality by right-clicking on a designated area and handling the resulting alert

Starting URL: https://the-internet.herokuapp.com/

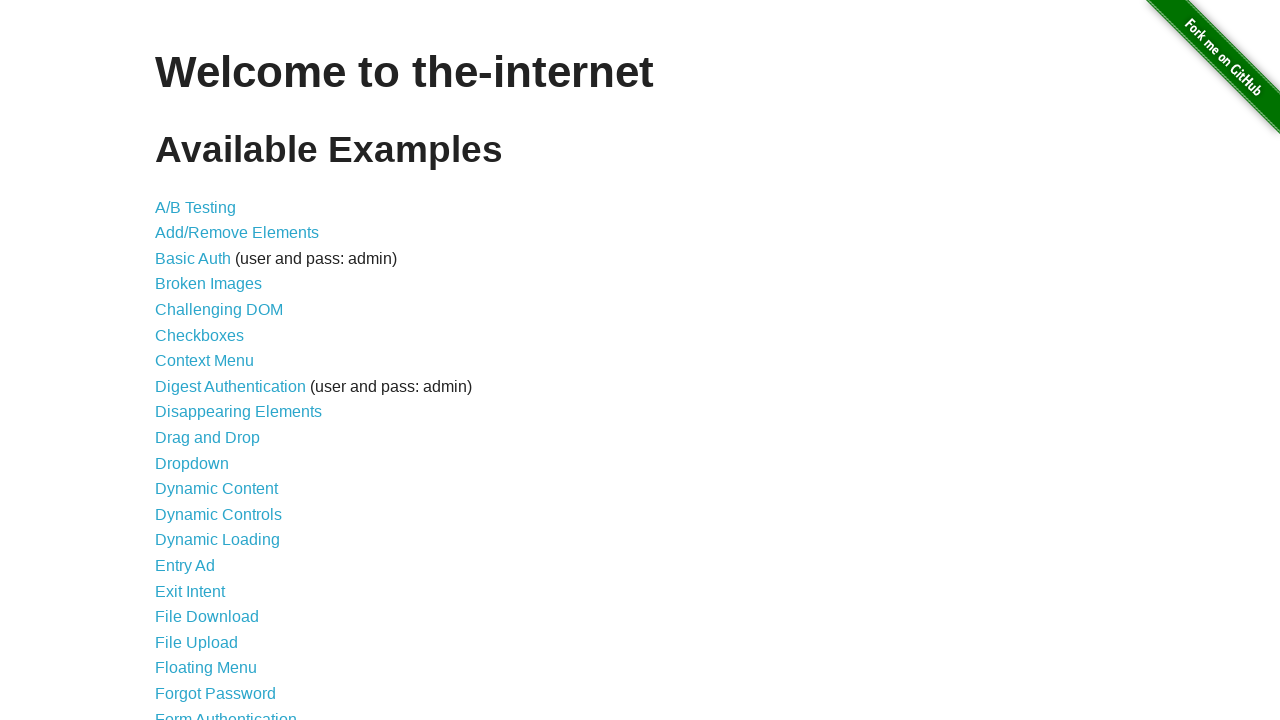

Clicked on Context Menu link at (204, 361) on a[href='/context_menu']
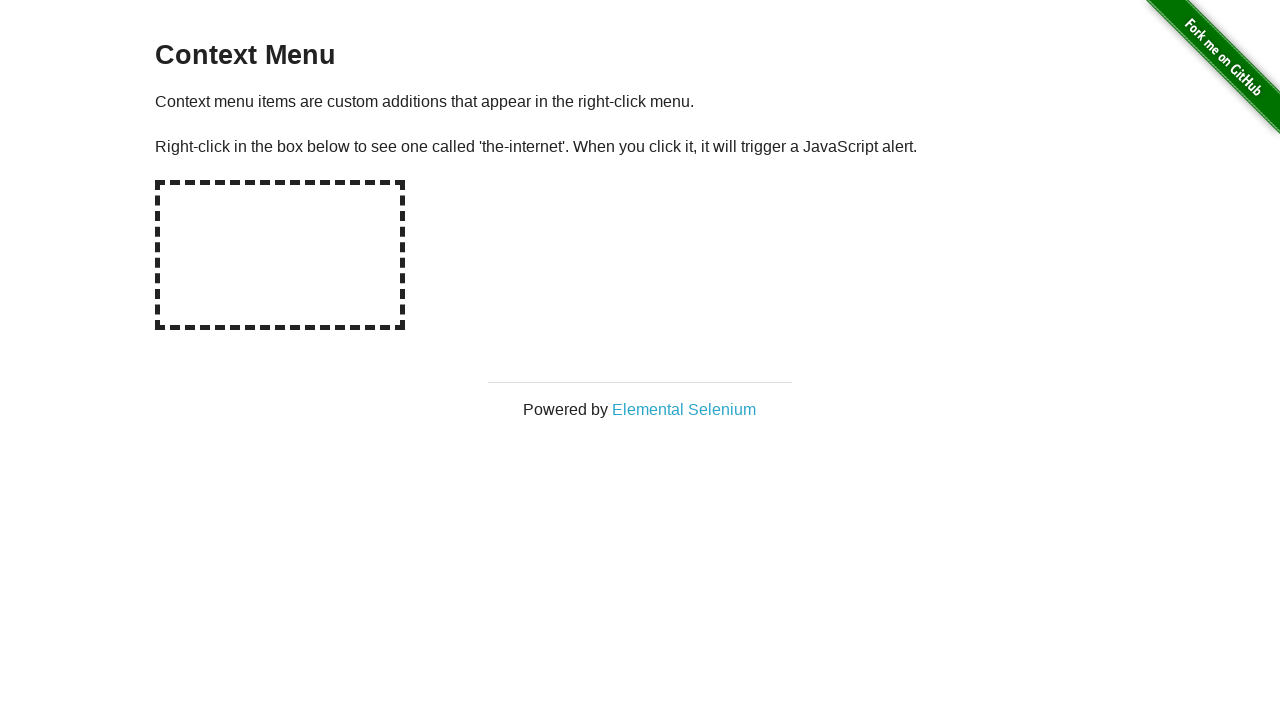

Right-clicked on the hot spot area to trigger context menu at (280, 255) on #hot-spot
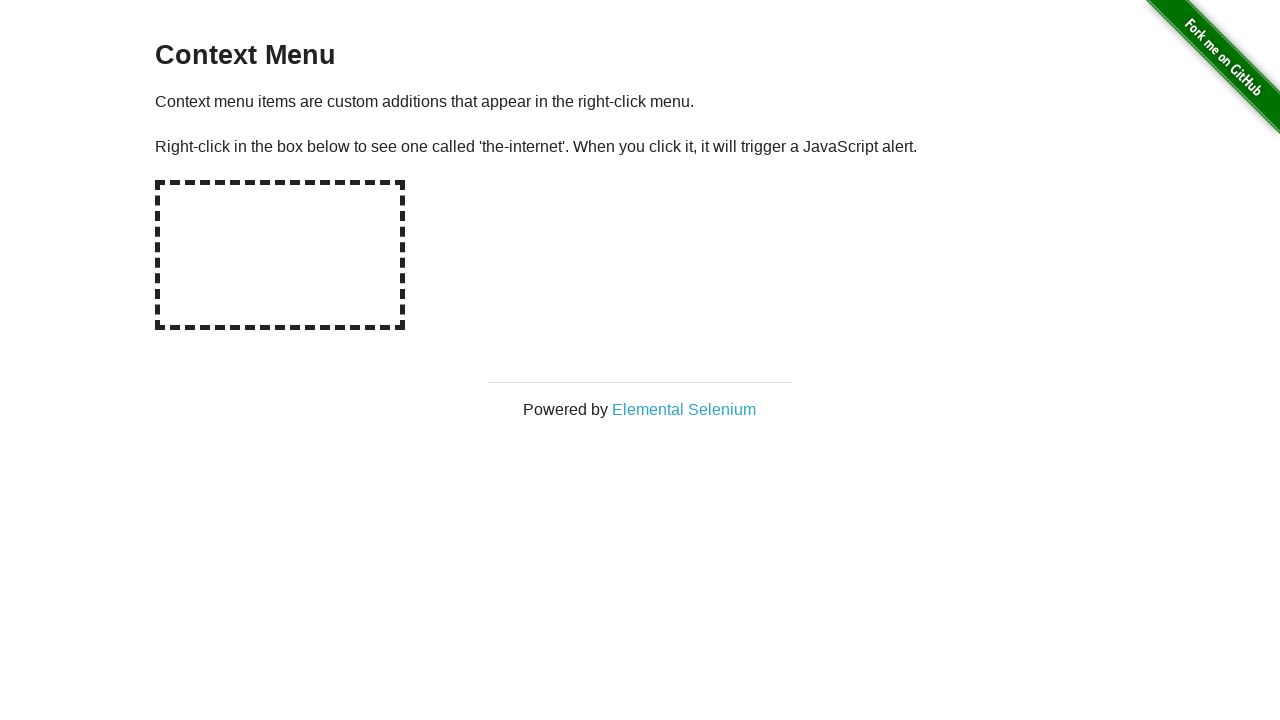

Set up dialog handler to accept alerts
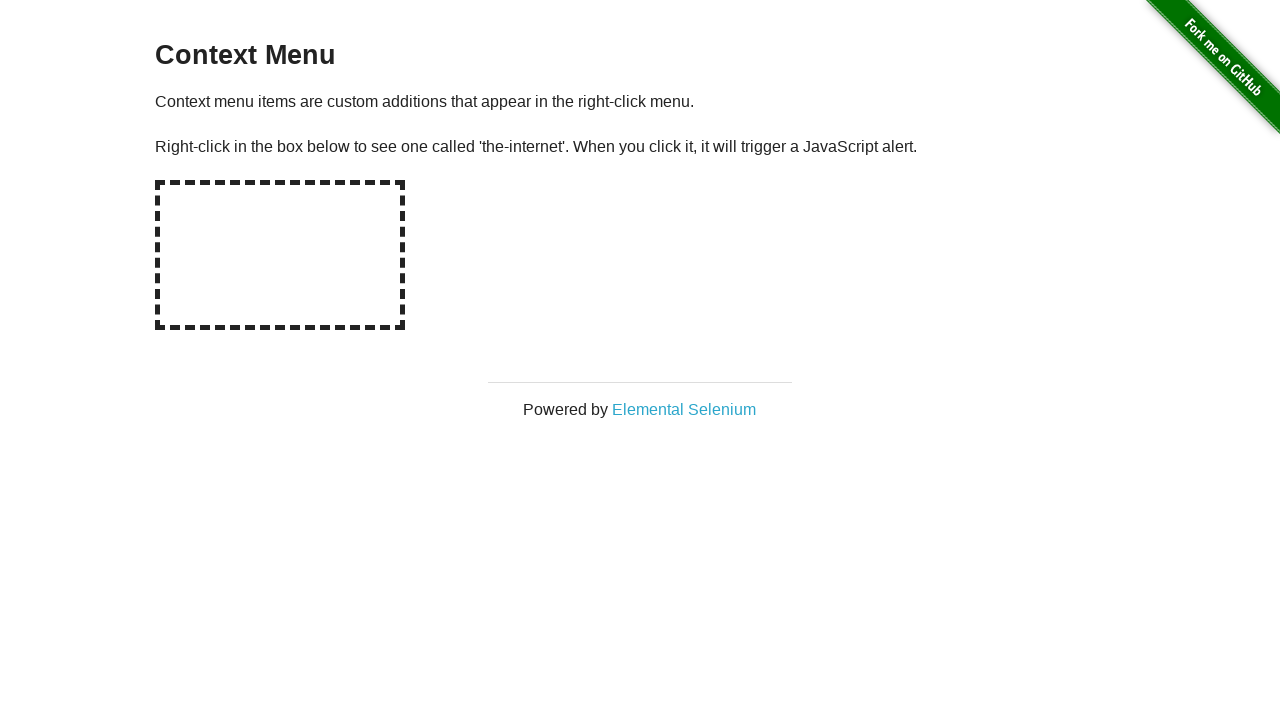

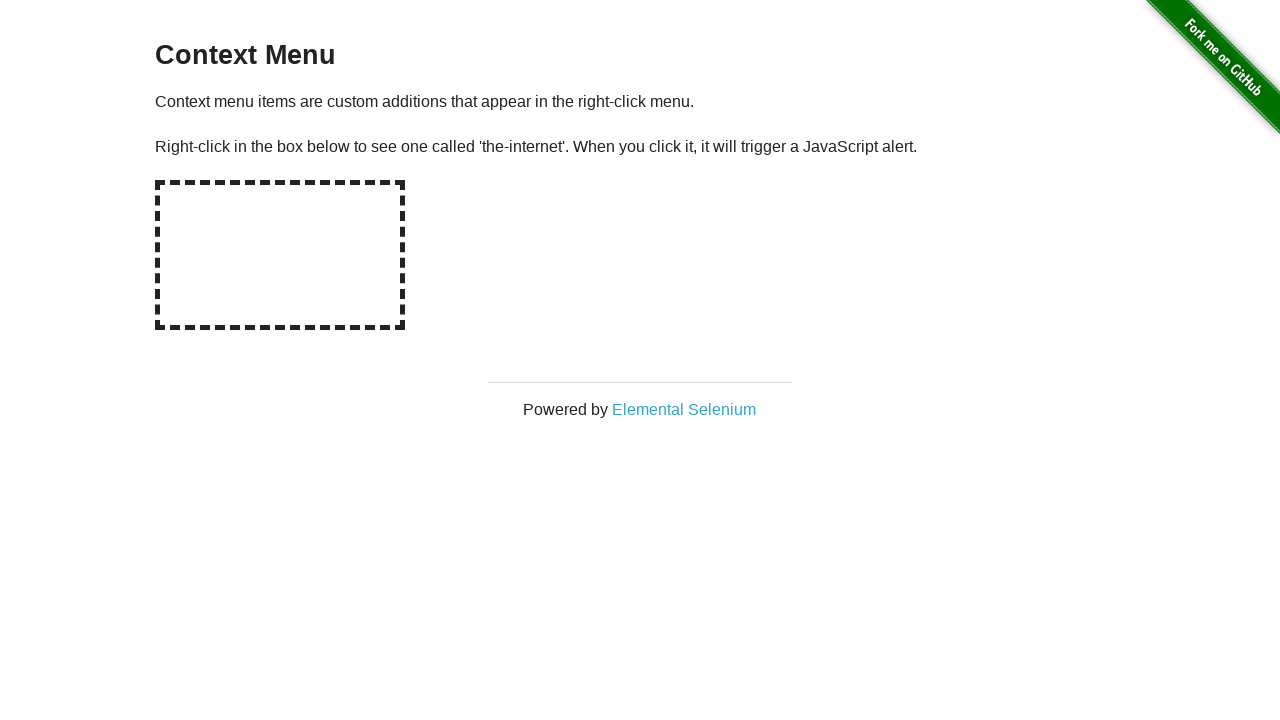